Tests that the currently applied filter link is highlighted with selected class

Starting URL: https://demo.playwright.dev/todomvc

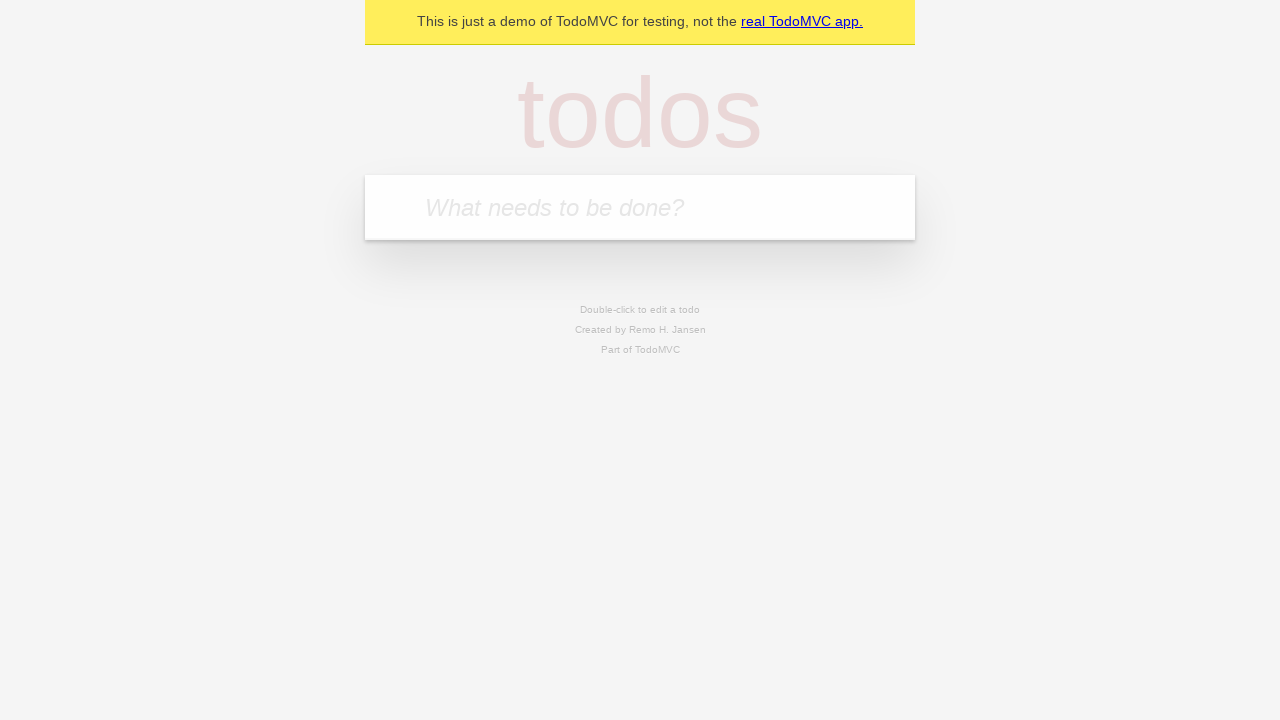

Filled todo input with 'buy some cheese' on internal:attr=[placeholder="What needs to be done?"i]
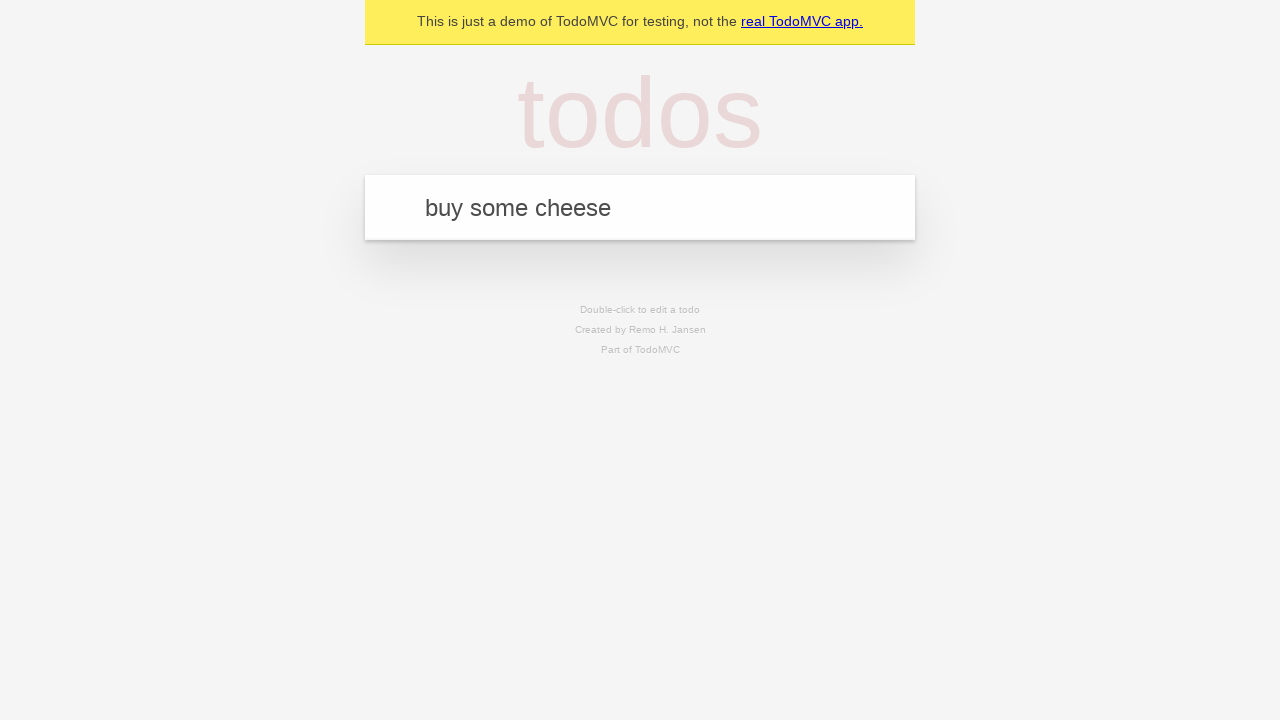

Pressed Enter to add first todo on internal:attr=[placeholder="What needs to be done?"i]
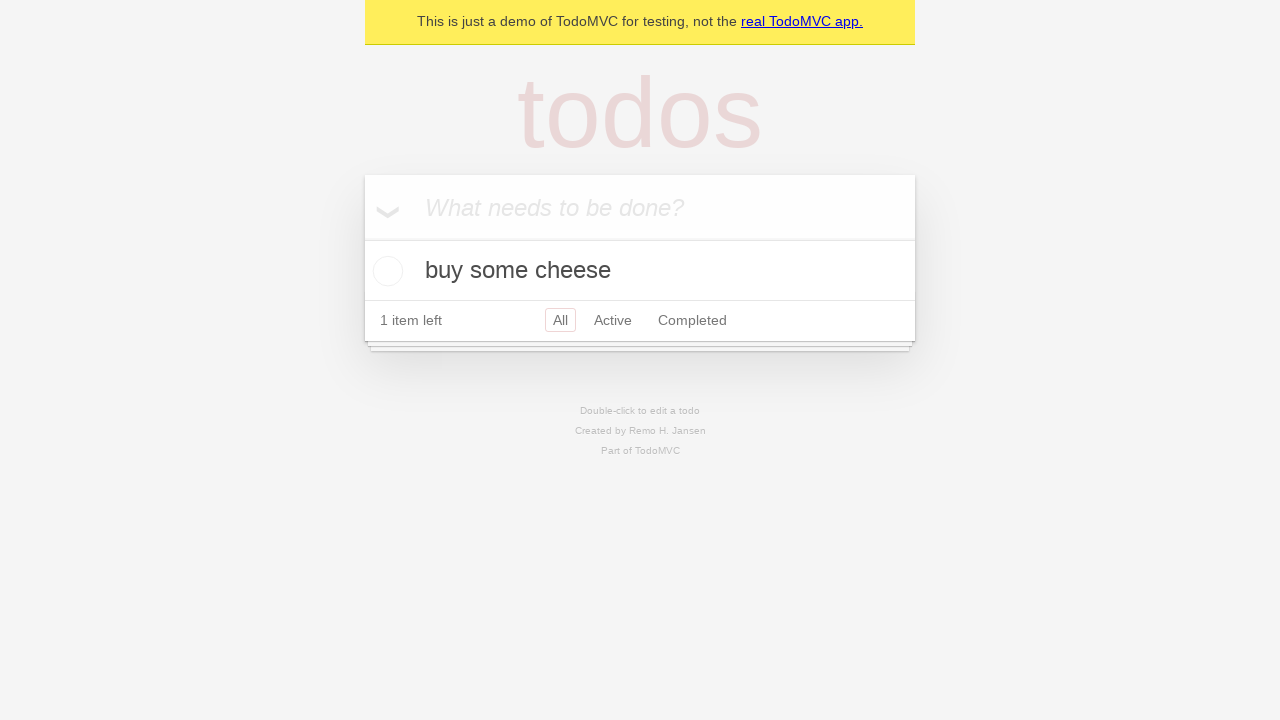

Filled todo input with 'feed the cat' on internal:attr=[placeholder="What needs to be done?"i]
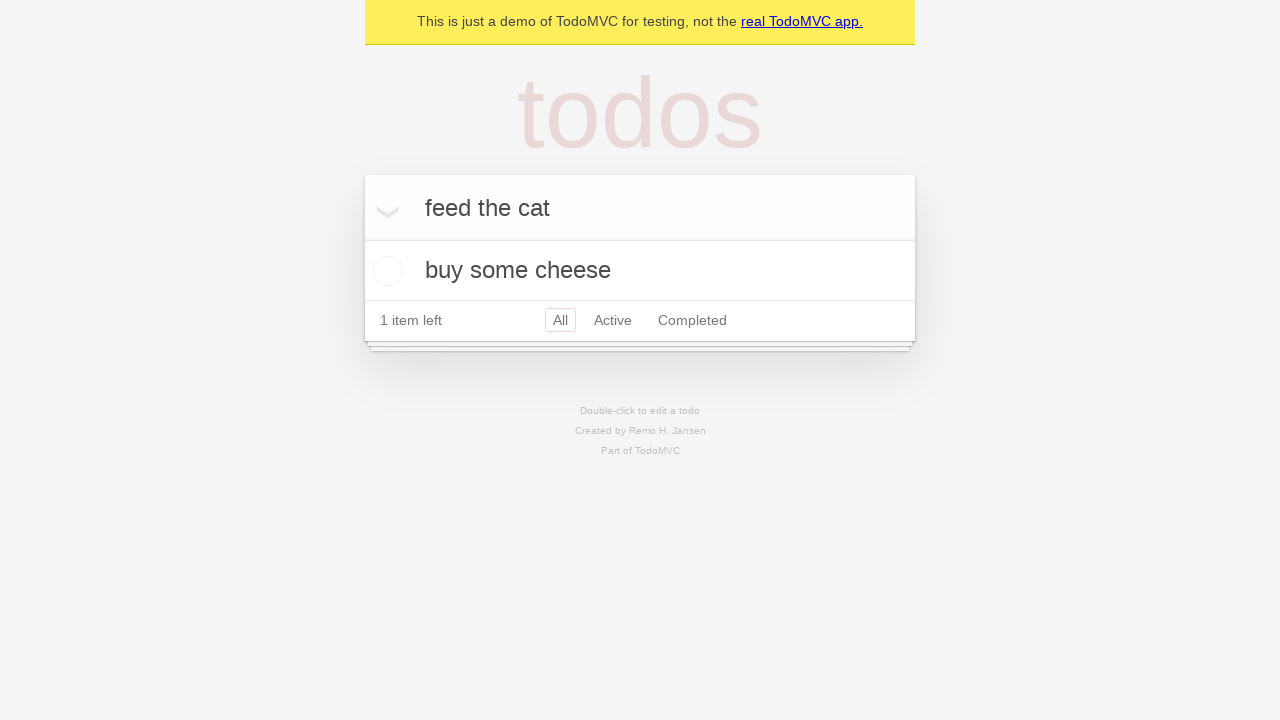

Pressed Enter to add second todo on internal:attr=[placeholder="What needs to be done?"i]
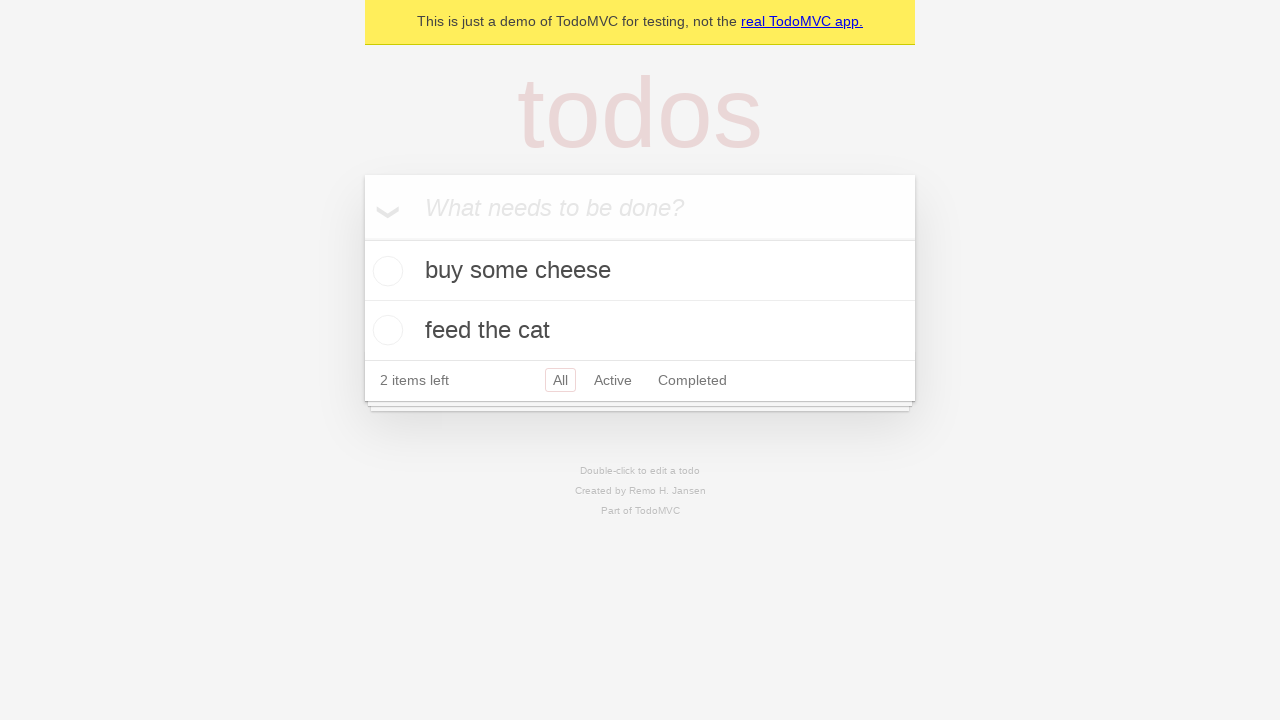

Filled todo input with 'book a doctors appointment' on internal:attr=[placeholder="What needs to be done?"i]
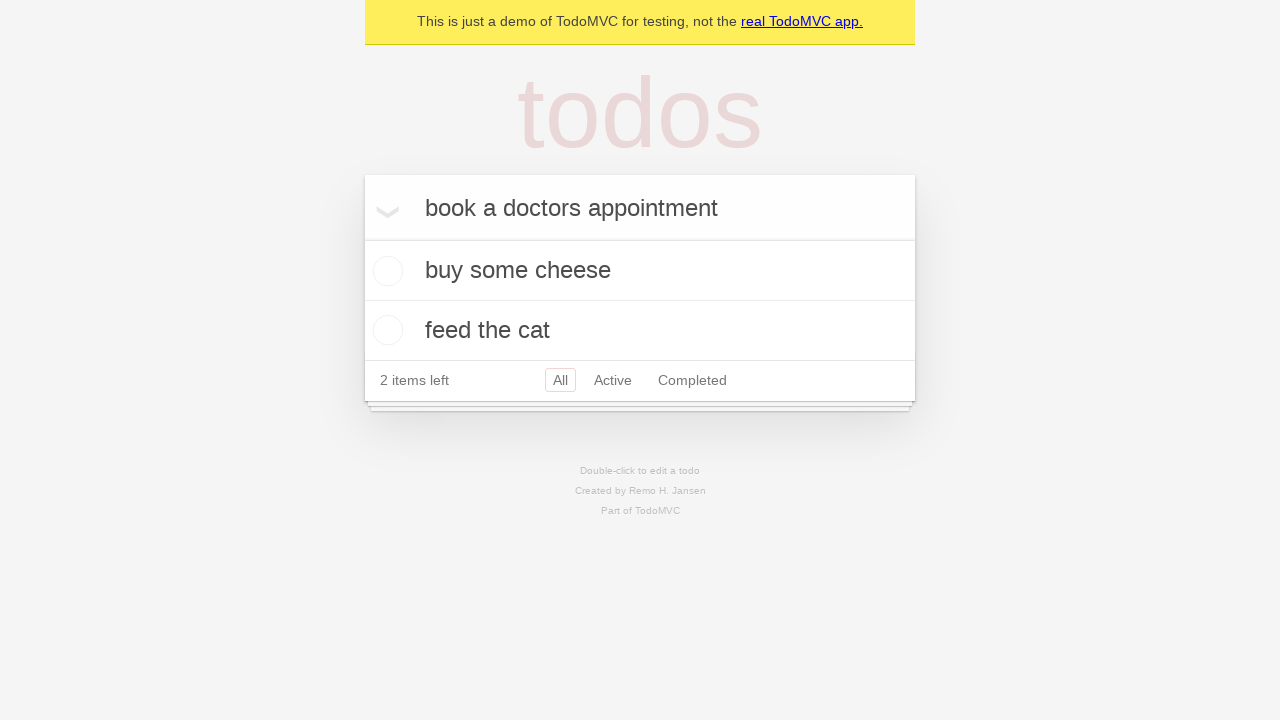

Pressed Enter to add third todo on internal:attr=[placeholder="What needs to be done?"i]
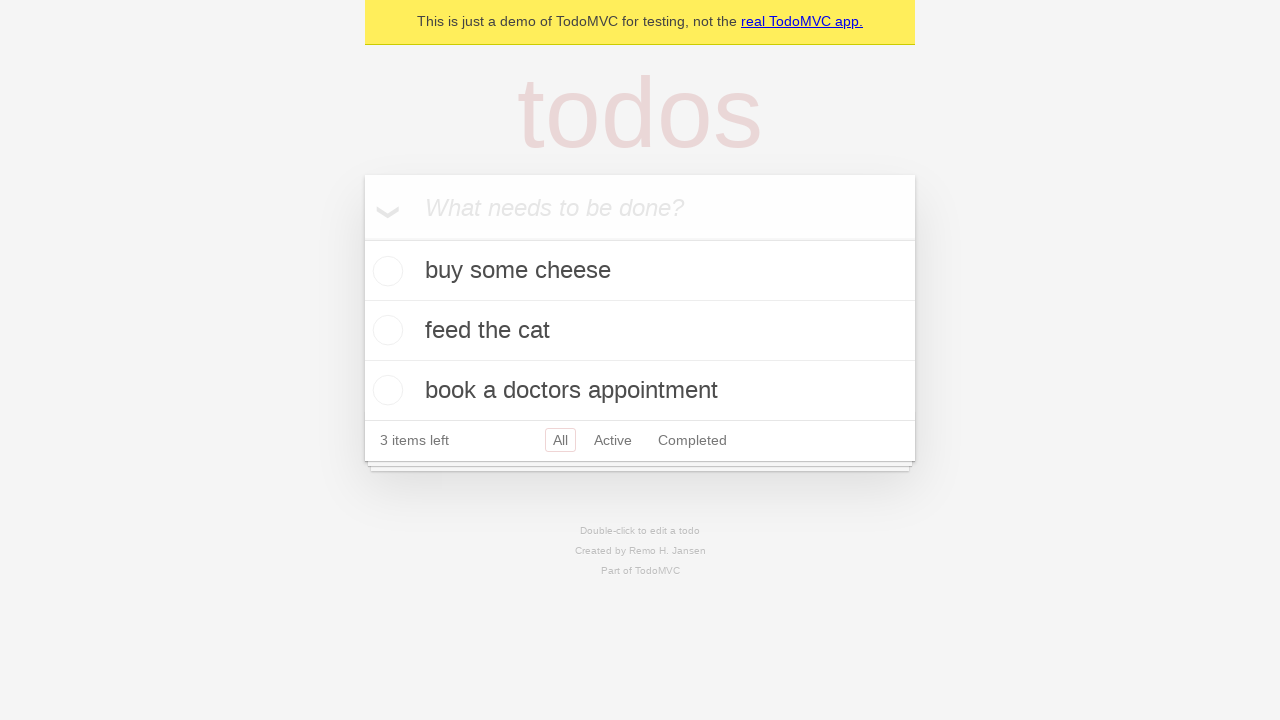

Clicked Active filter link at (613, 440) on internal:role=link[name="Active"i]
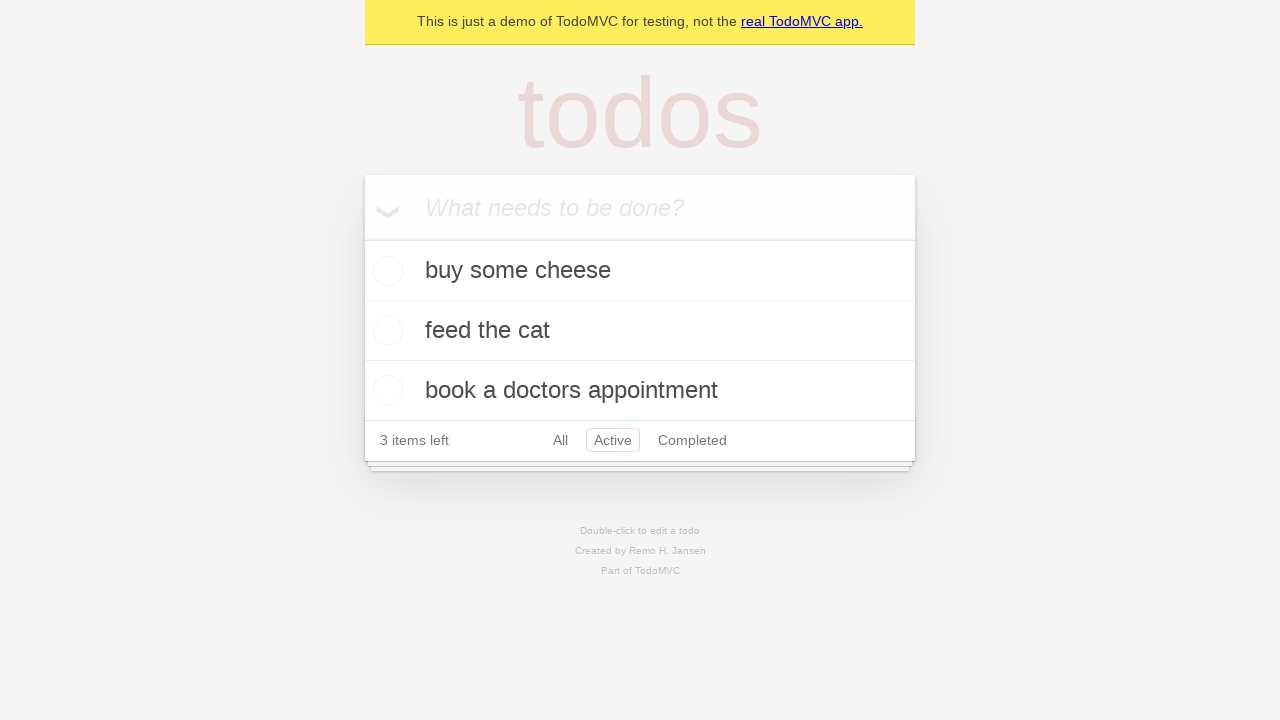

Clicked Completed filter link to verify it gets highlighted as selected at (692, 440) on internal:role=link[name="Completed"i]
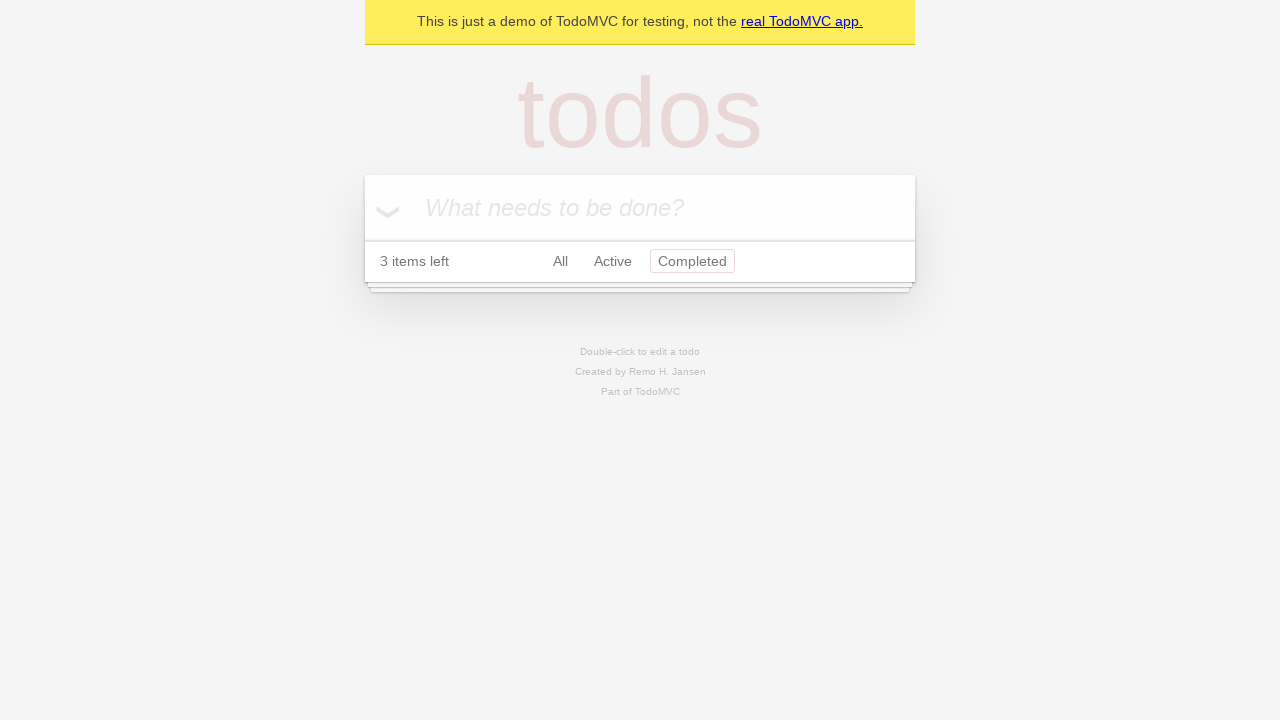

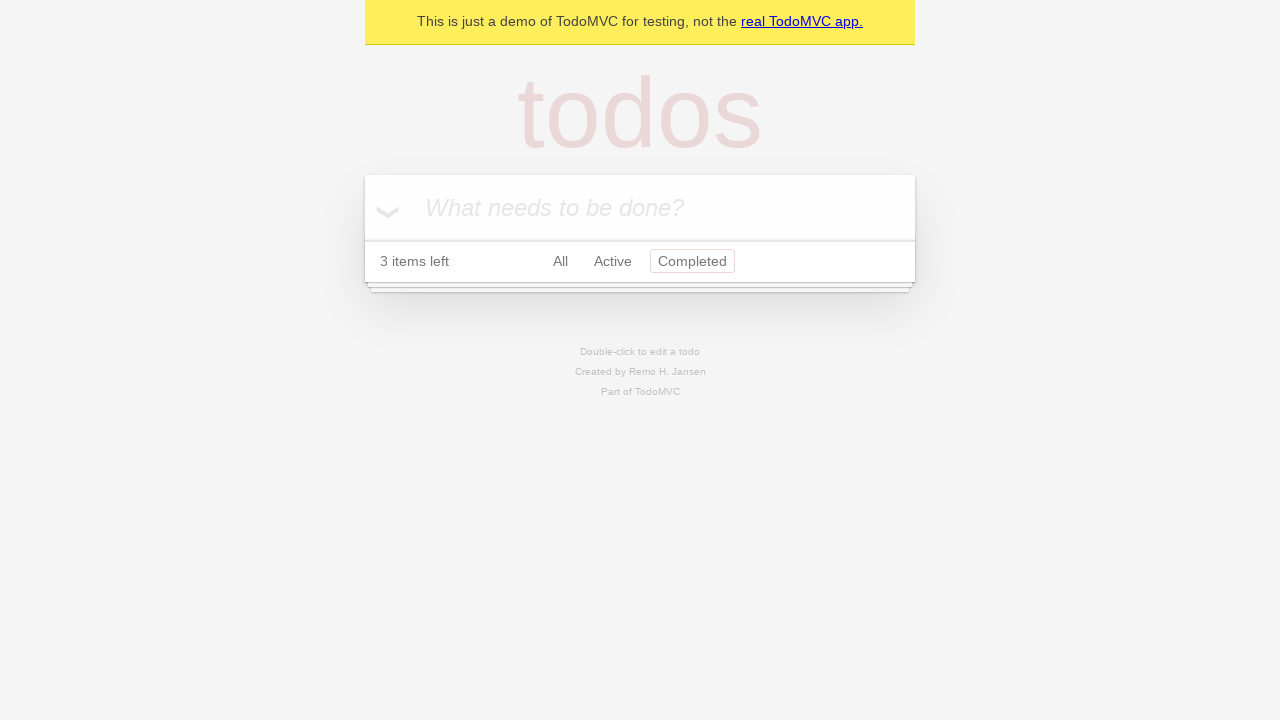